Tests window/tab switching functionality by opening a new tab, switching between tabs, then triggering and accepting a JavaScript alert dialog.

Starting URL: https://formy-project.herokuapp.com/switch-window

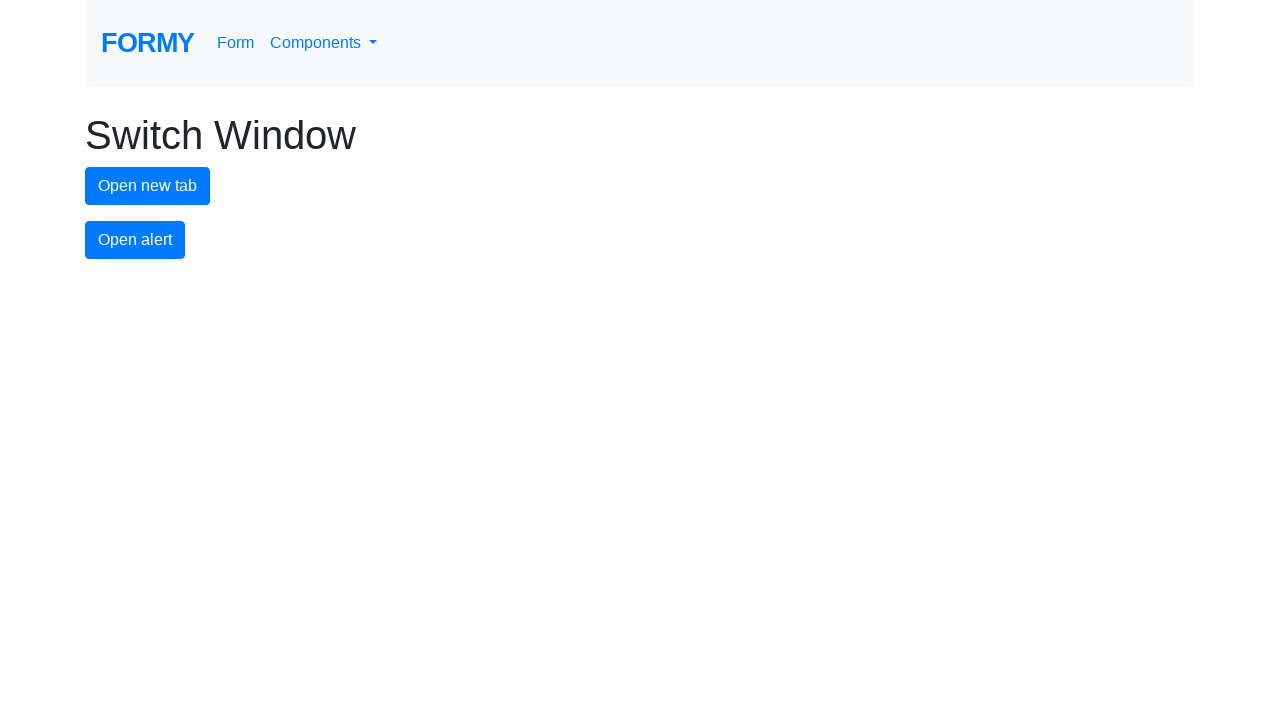

Clicked new tab button to open a new tab at (148, 186) on #new-tab-button
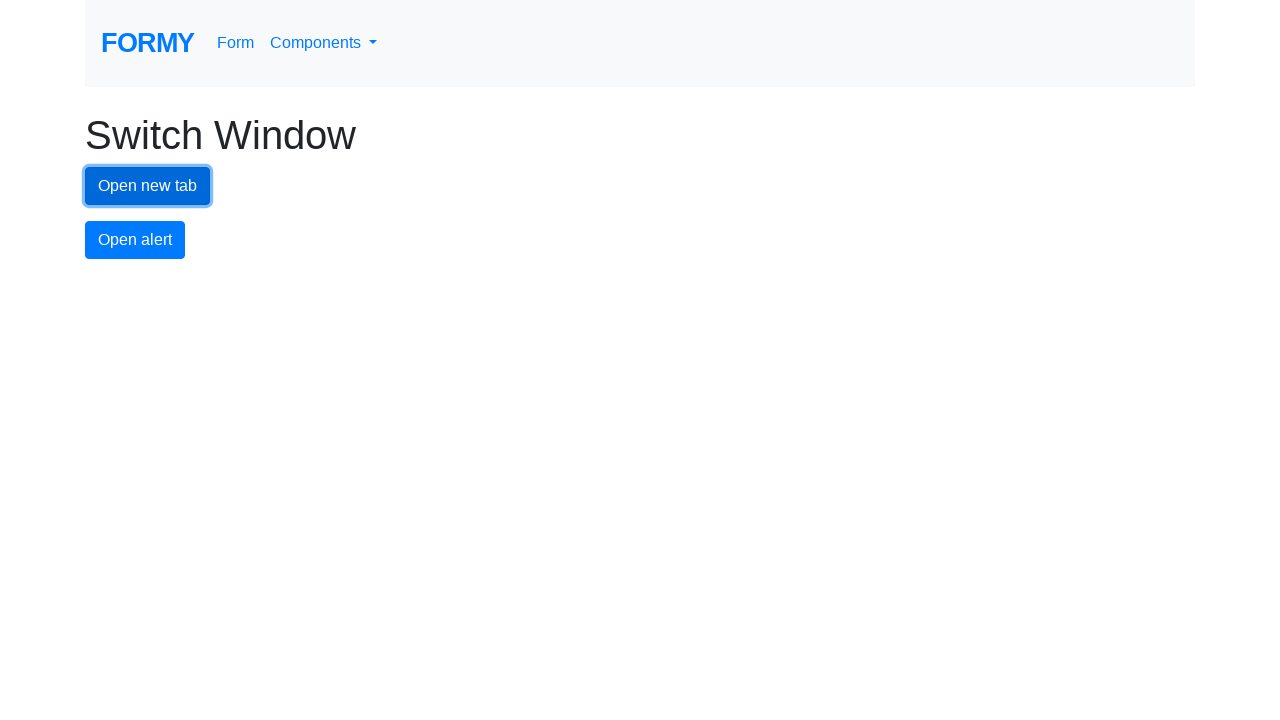

New tab opened and captured at (148, 186) on #new-tab-button
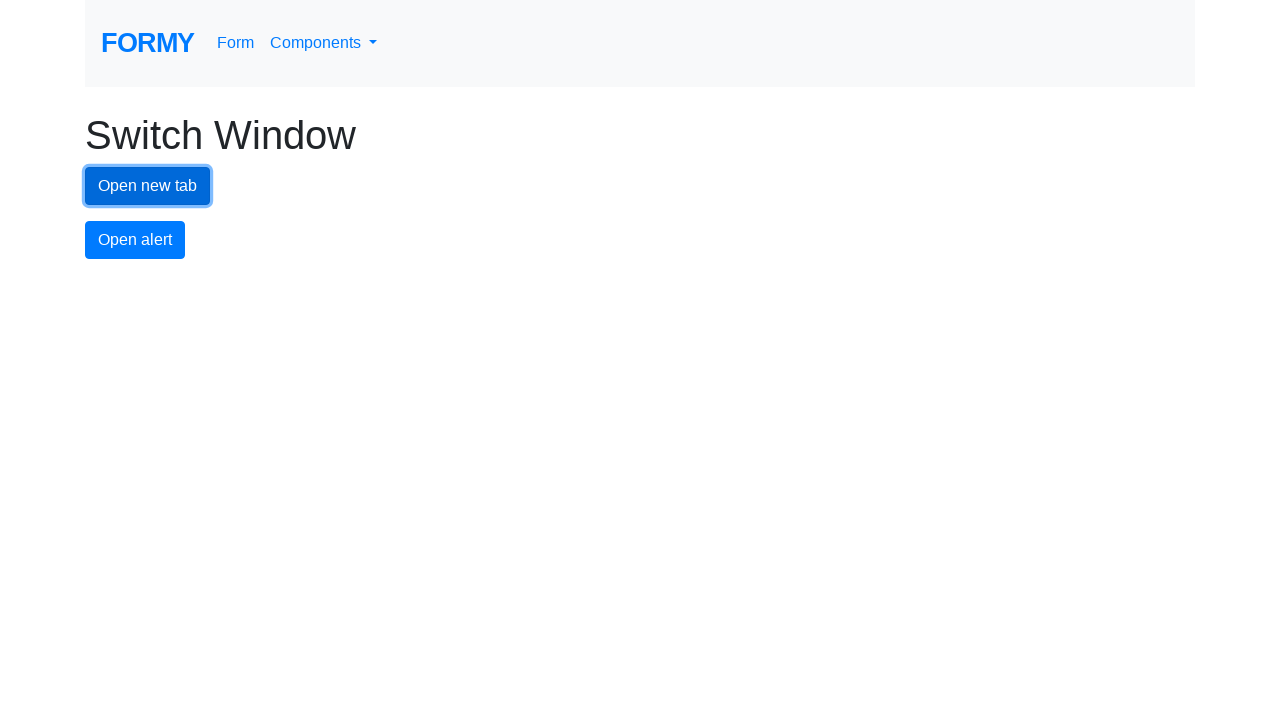

Switched back to original tab
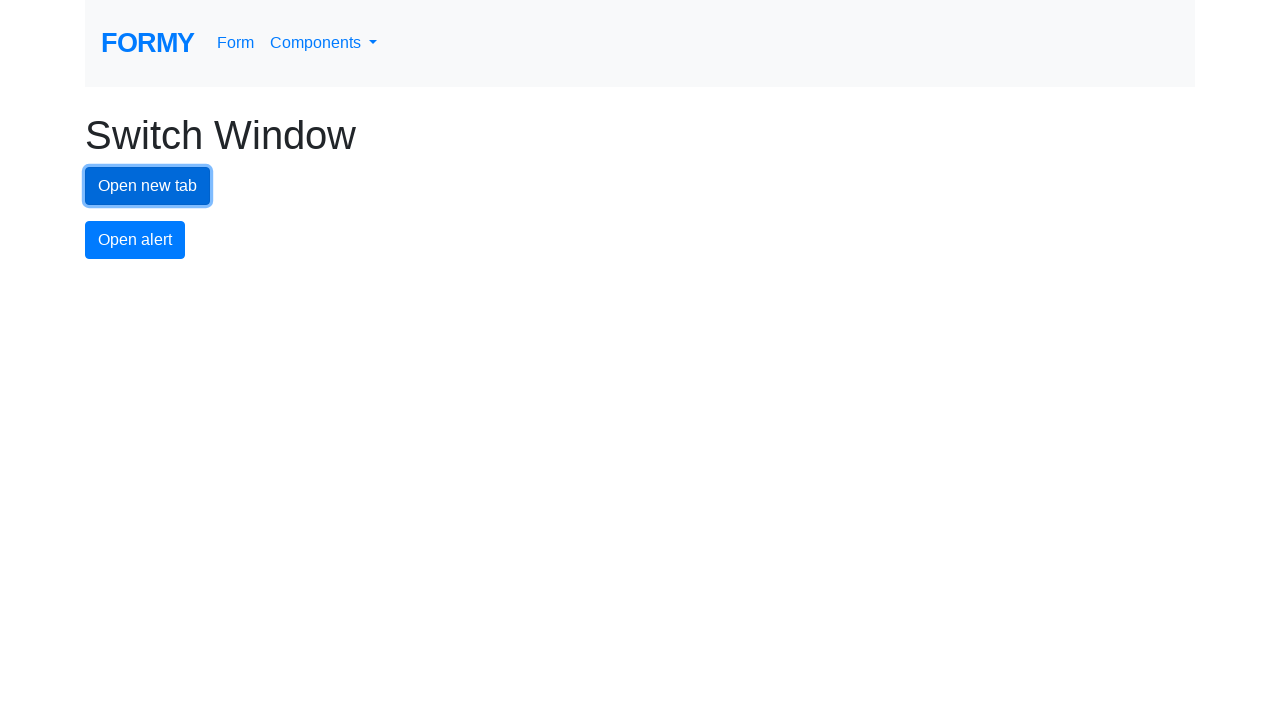

Set up dialog handler to automatically accept alerts
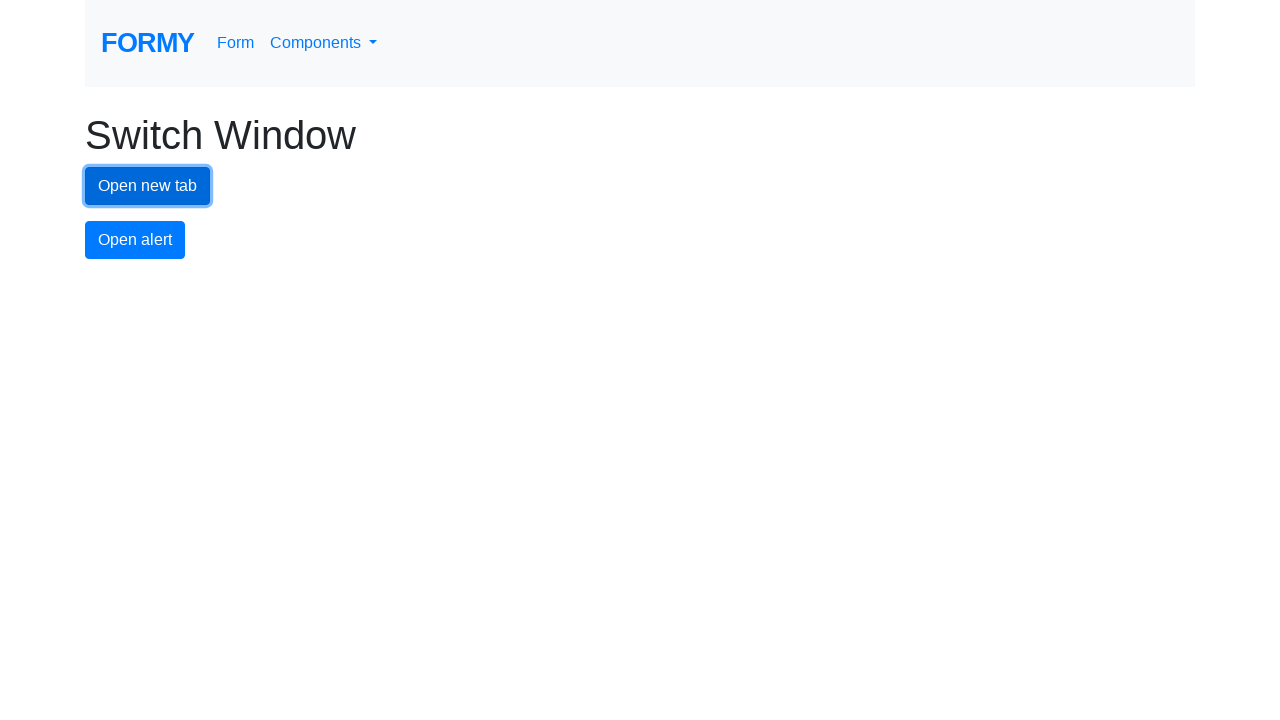

Clicked alert button to trigger JavaScript alert at (135, 240) on #alert-button
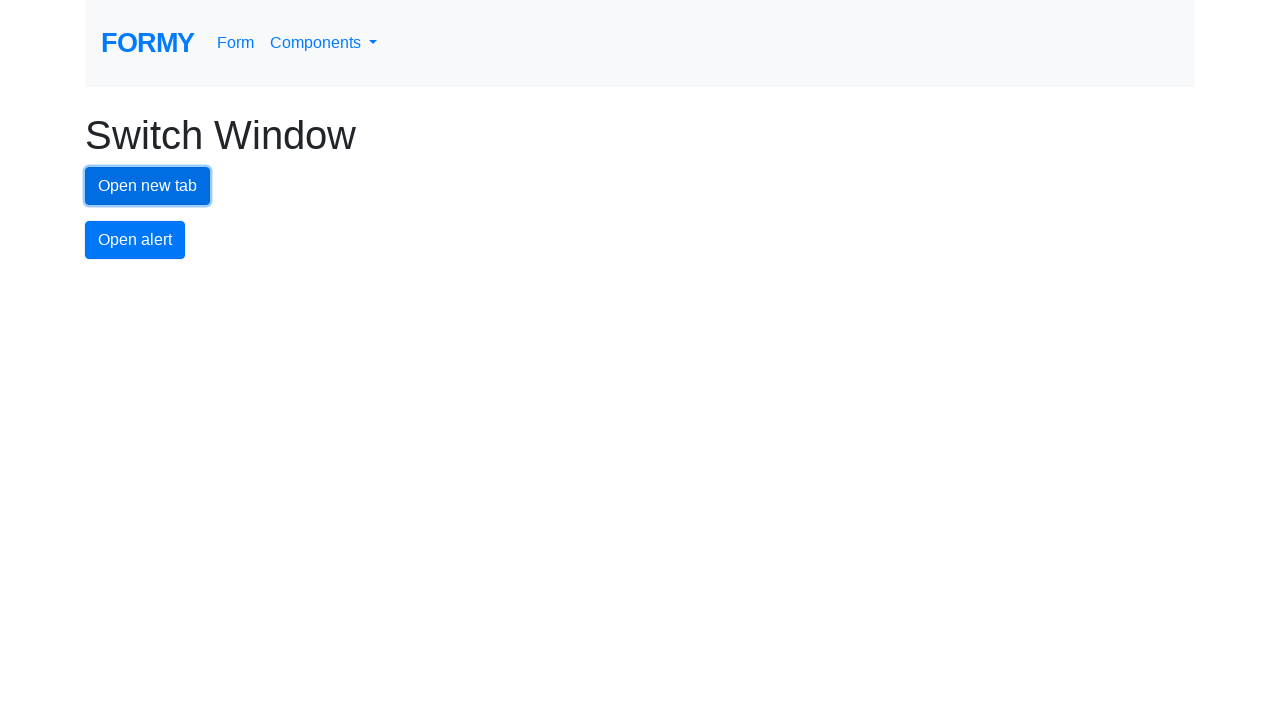

Waited for alert to be processed and accepted
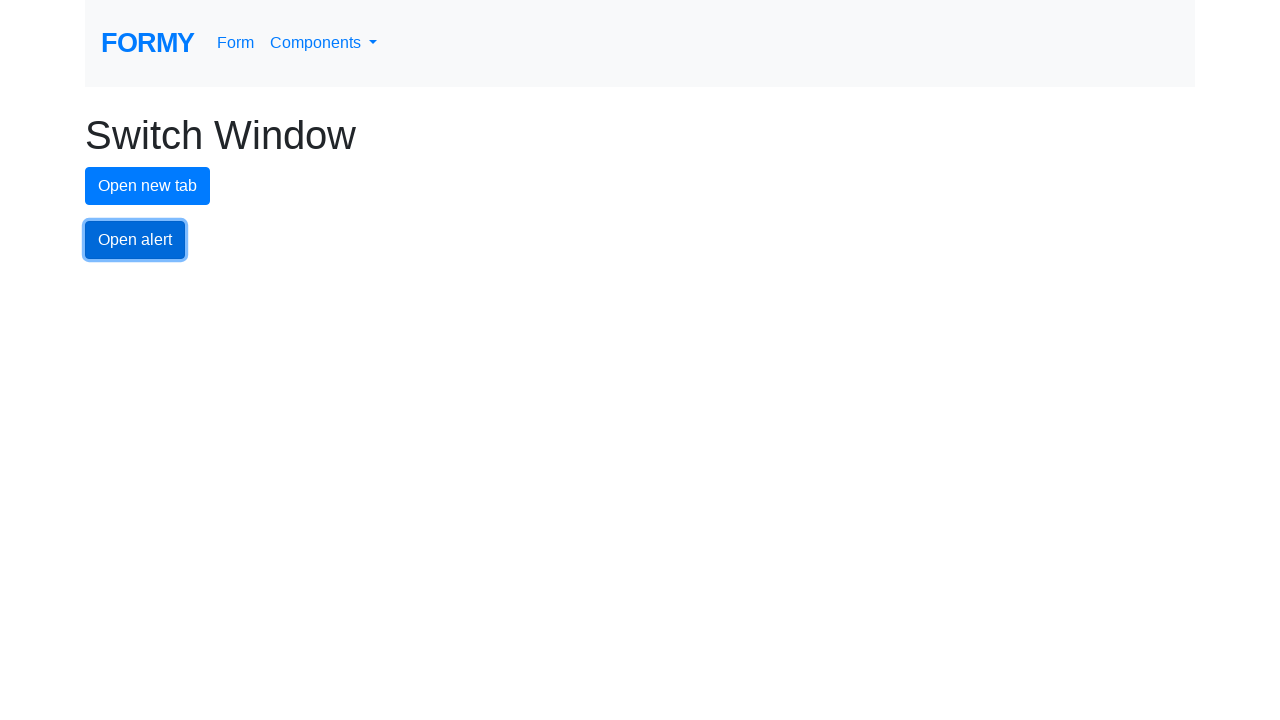

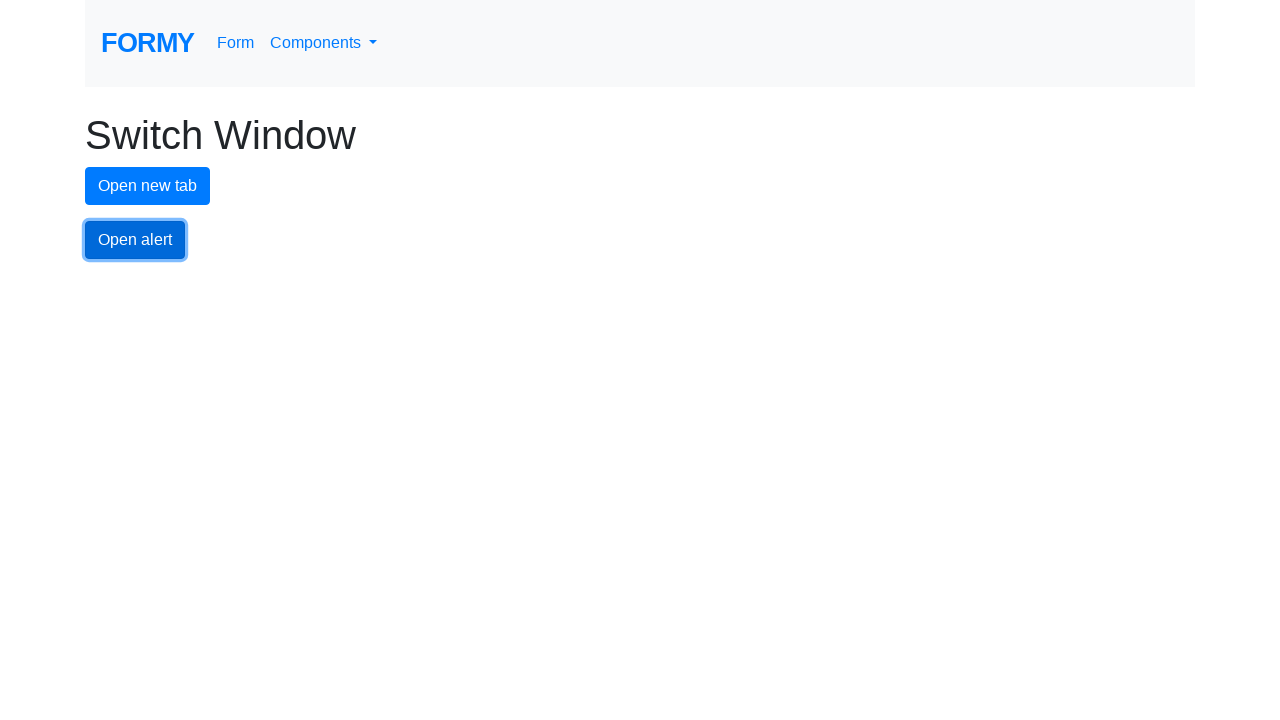